Tests the Progress Bar feature by starting the progress bar, waiting for it to reach 75%, and stopping it

Starting URL: http://uitestingplayground.com/

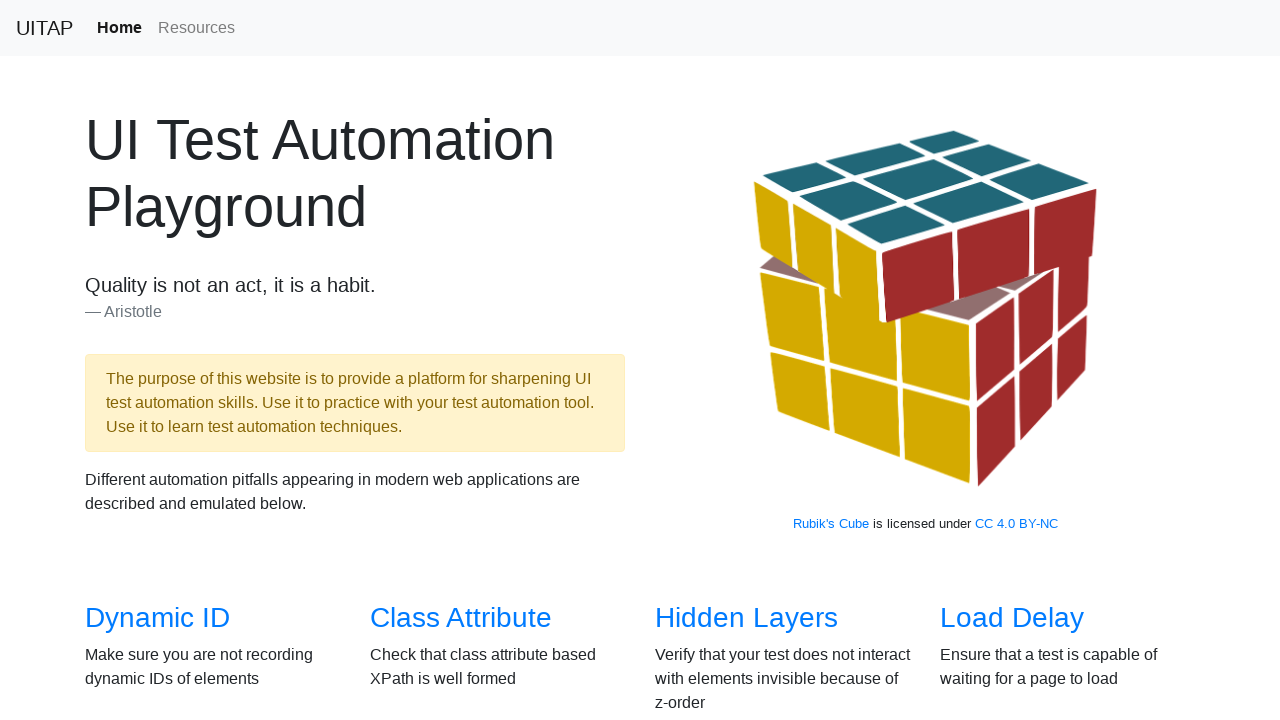

Clicked on the 'Progress Bar' link at (1022, 361) on internal:text="Progress Bar"i
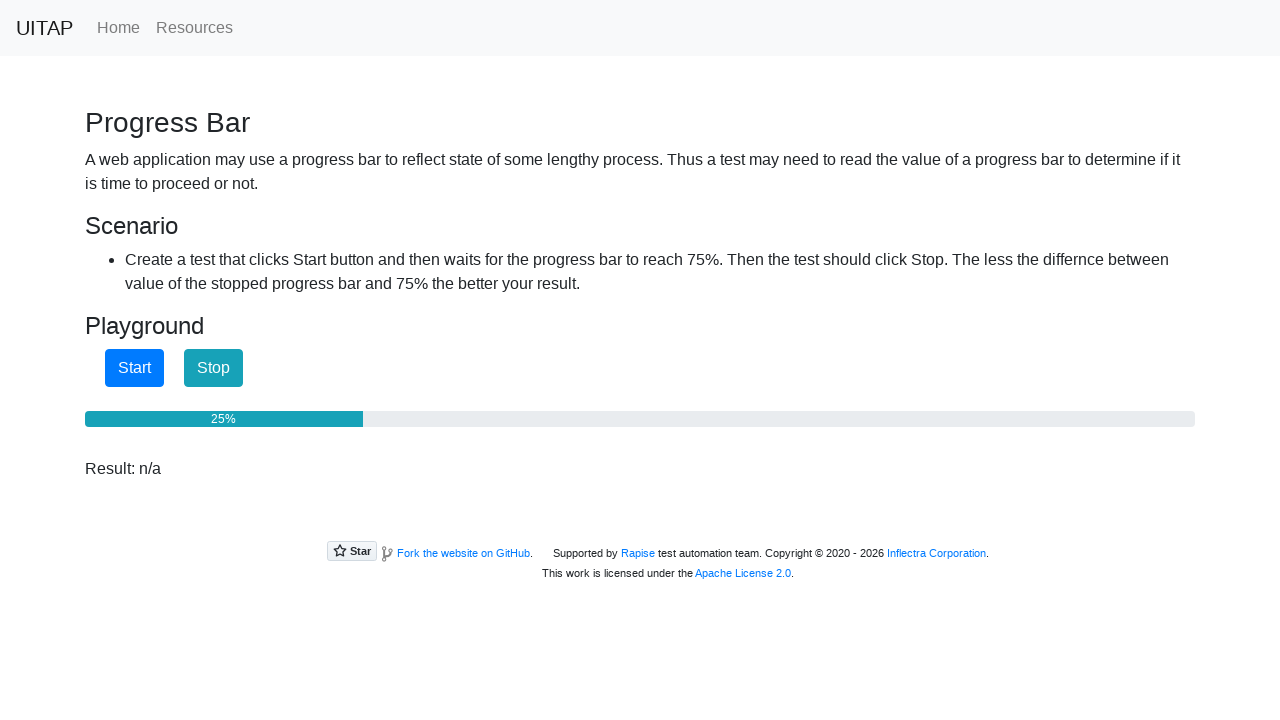

Clicked the start button to begin progress at (134, 368) on #startButton
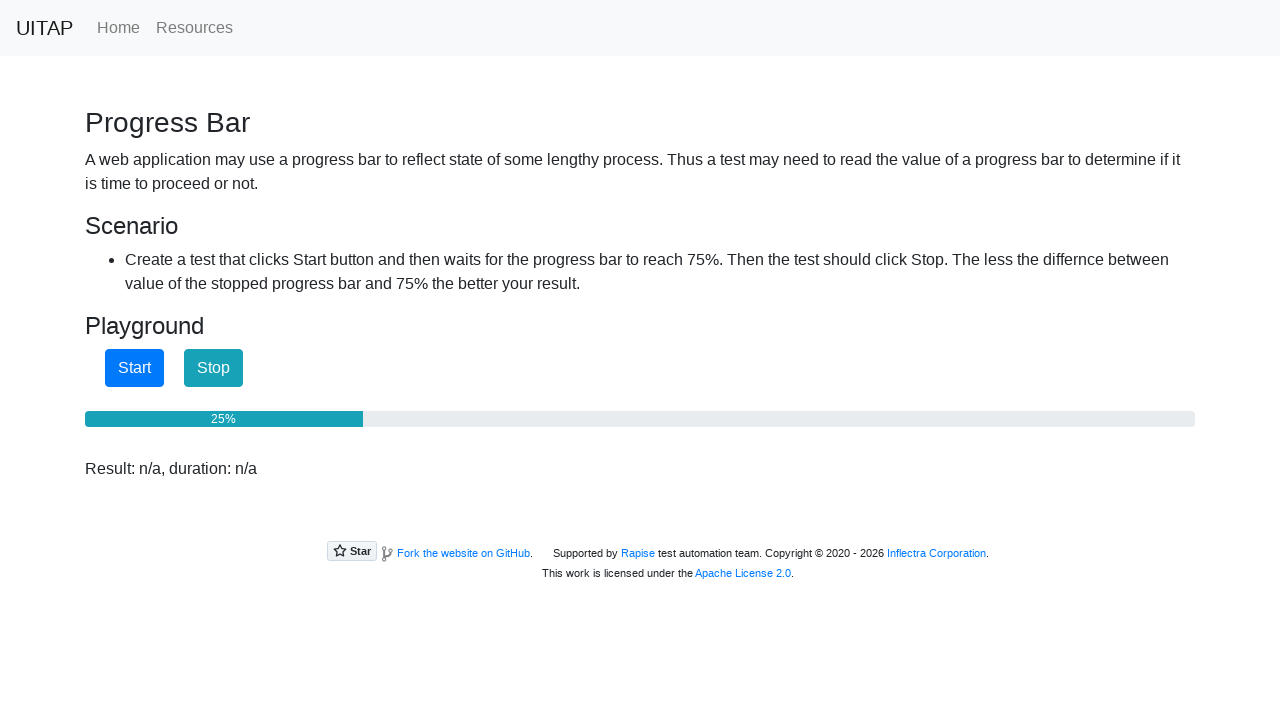

Progress bar reached 75%
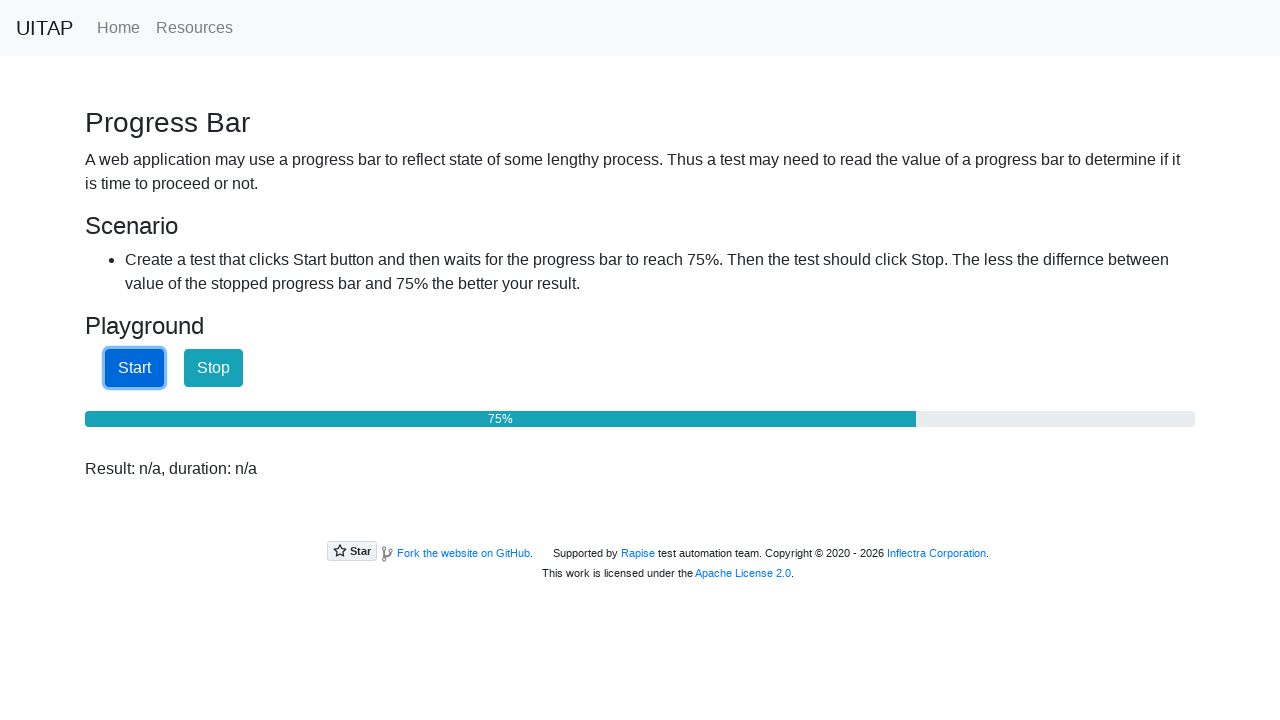

Clicked the stop button to halt progress at (214, 368) on #stopButton
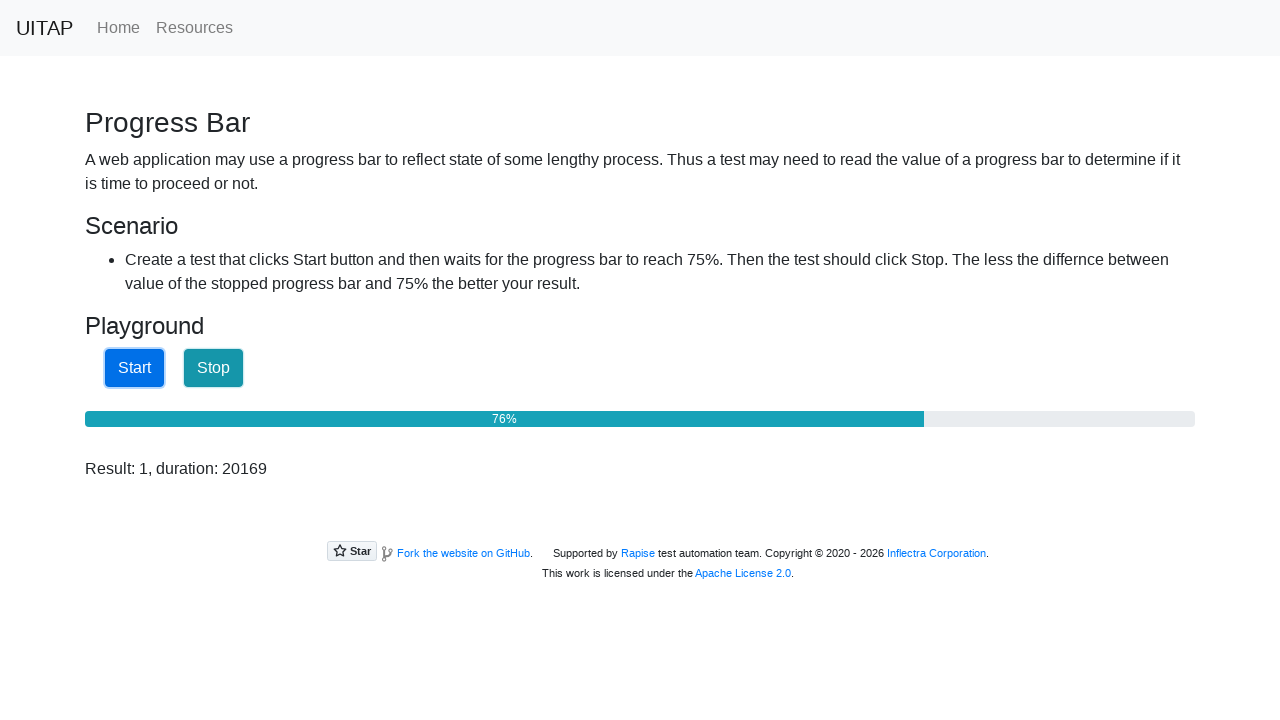

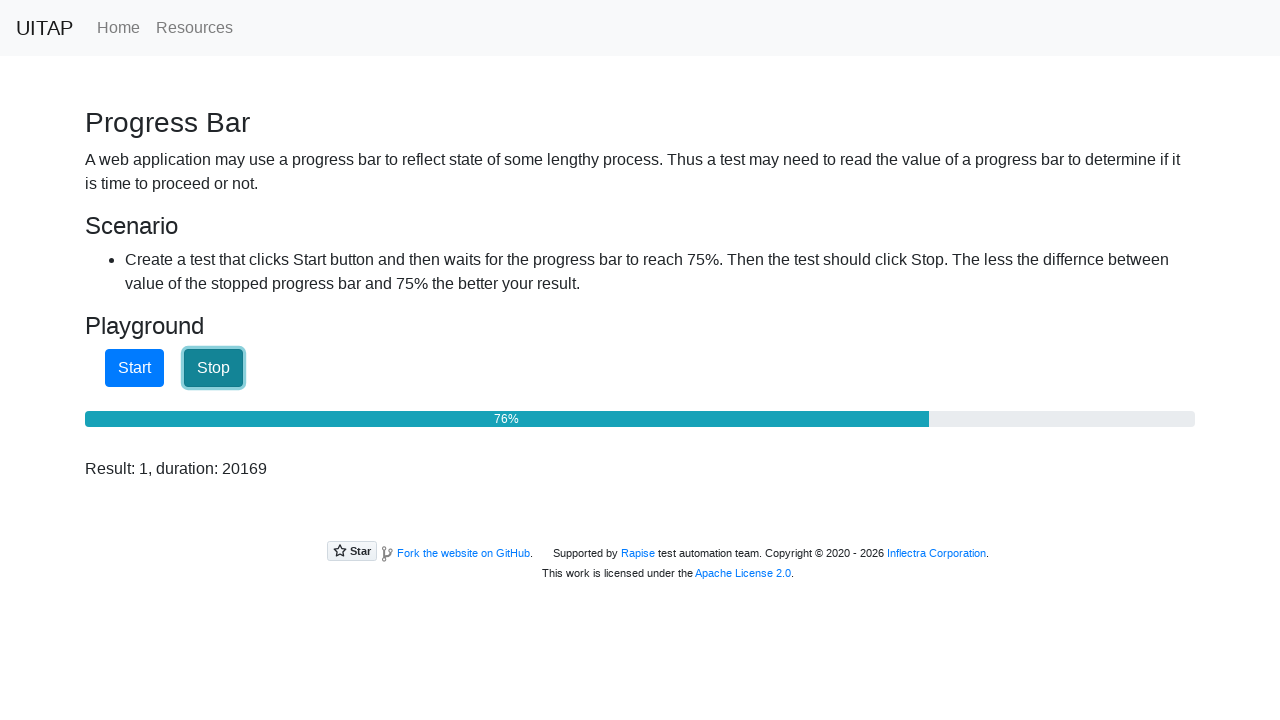